Tests dynamic page loading where the element is initially hidden - clicks Start button and waits for the hidden finish text to become visible after loading completes.

Starting URL: http://the-internet.herokuapp.com/dynamic_loading/1

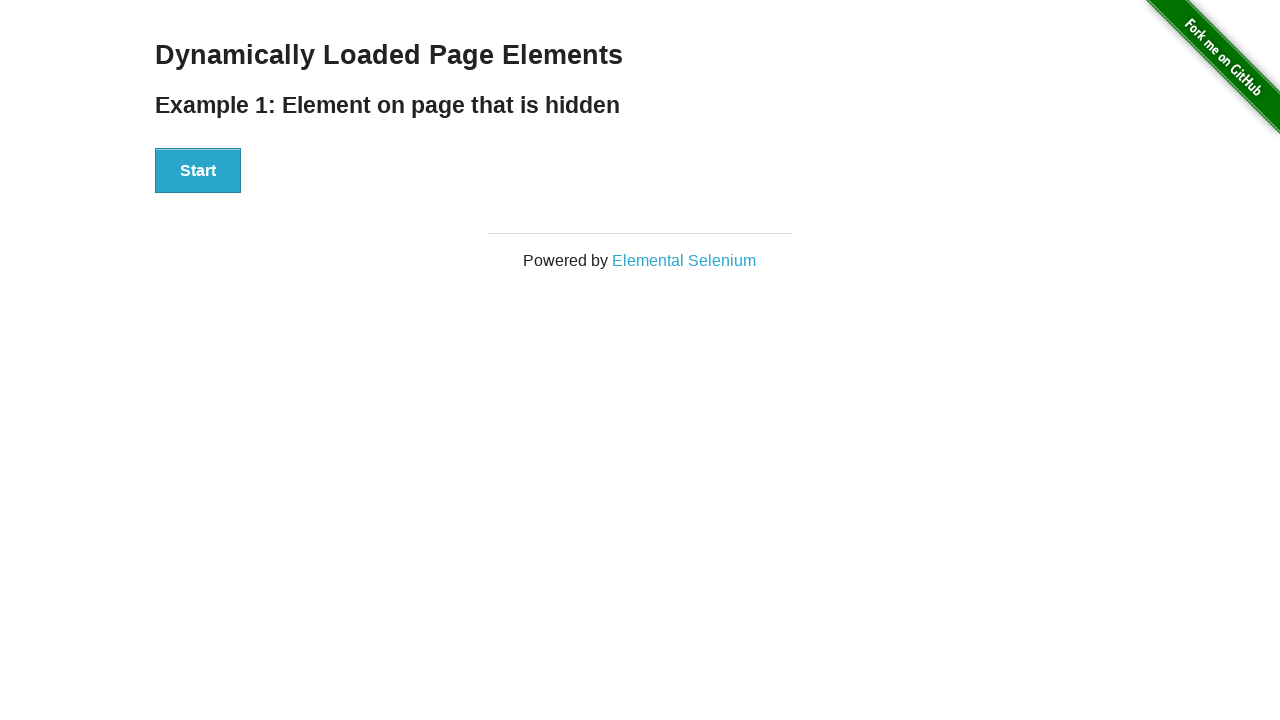

Clicked the Start button to initiate dynamic loading at (198, 171) on #start button
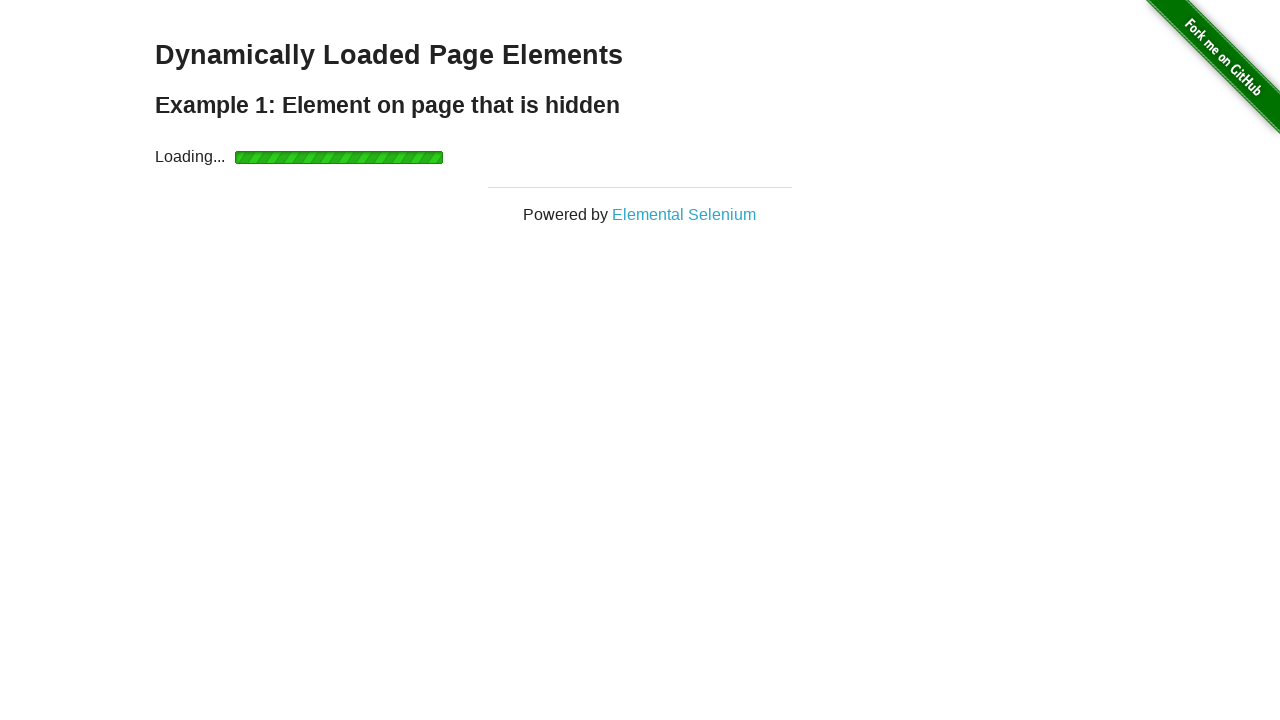

Waited for the finish text element to become visible after loading completes
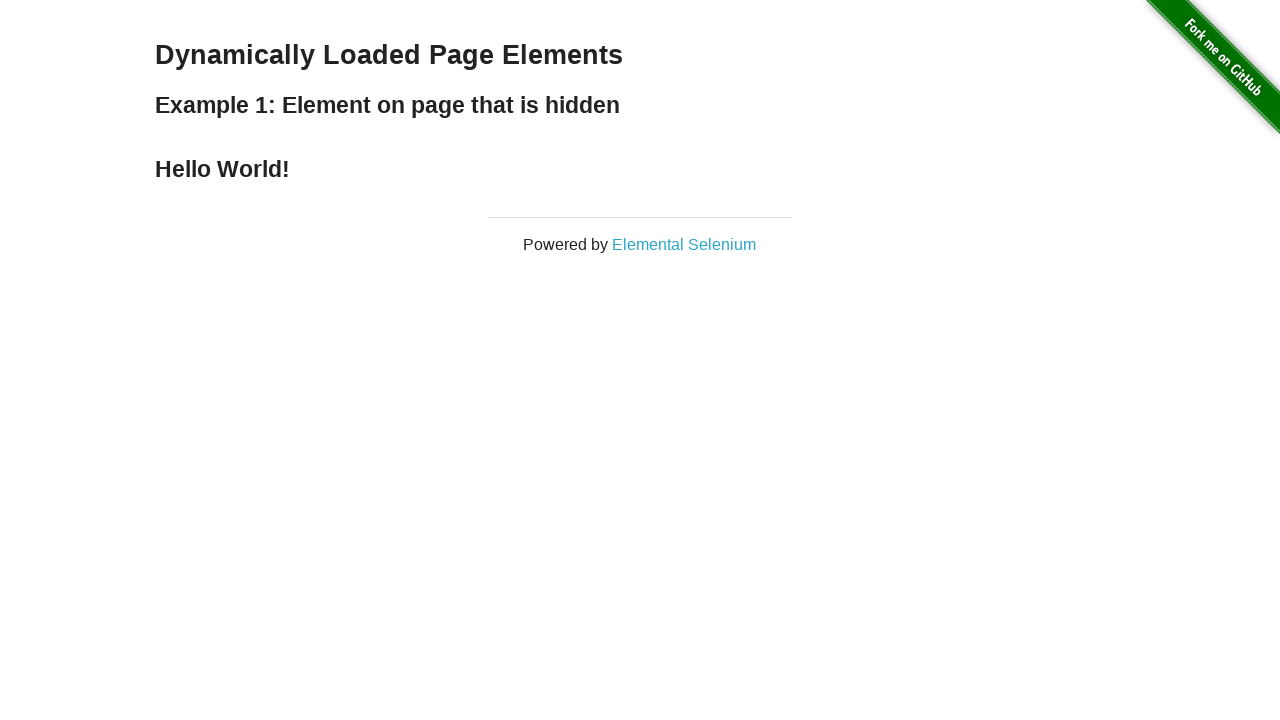

Verified that the finish element is visible and displayed on the page
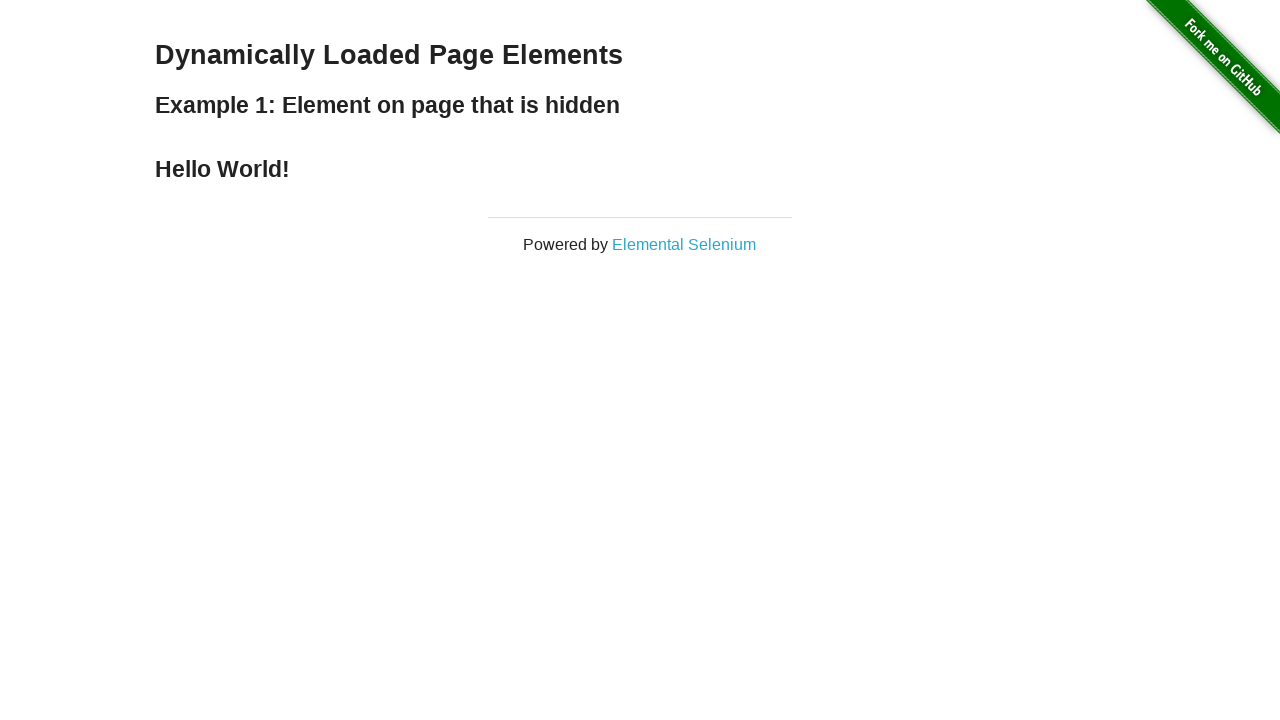

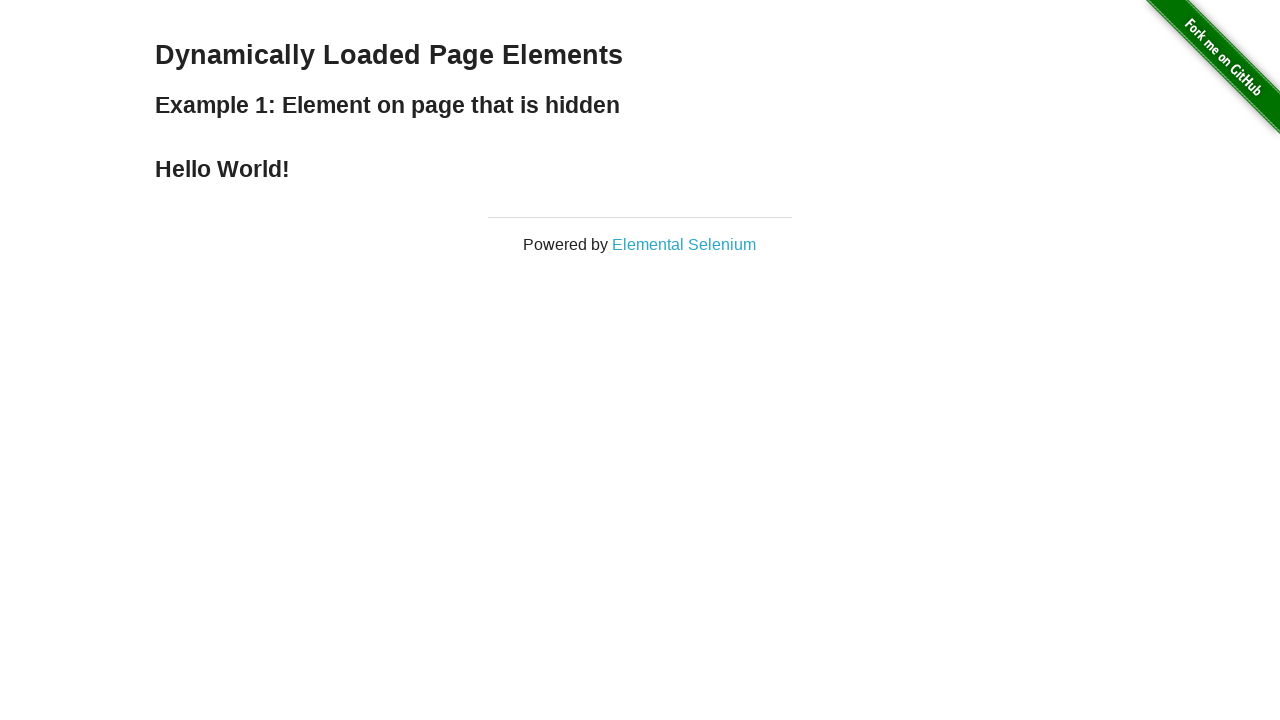